Tests file download functionality by clicking a download button and verifying the file exists locally

Starting URL: https://www.leafground.com/file.xhtml;jsessionid=node0wy4eqjti1b8tcs6d6vyroiah506498.node0

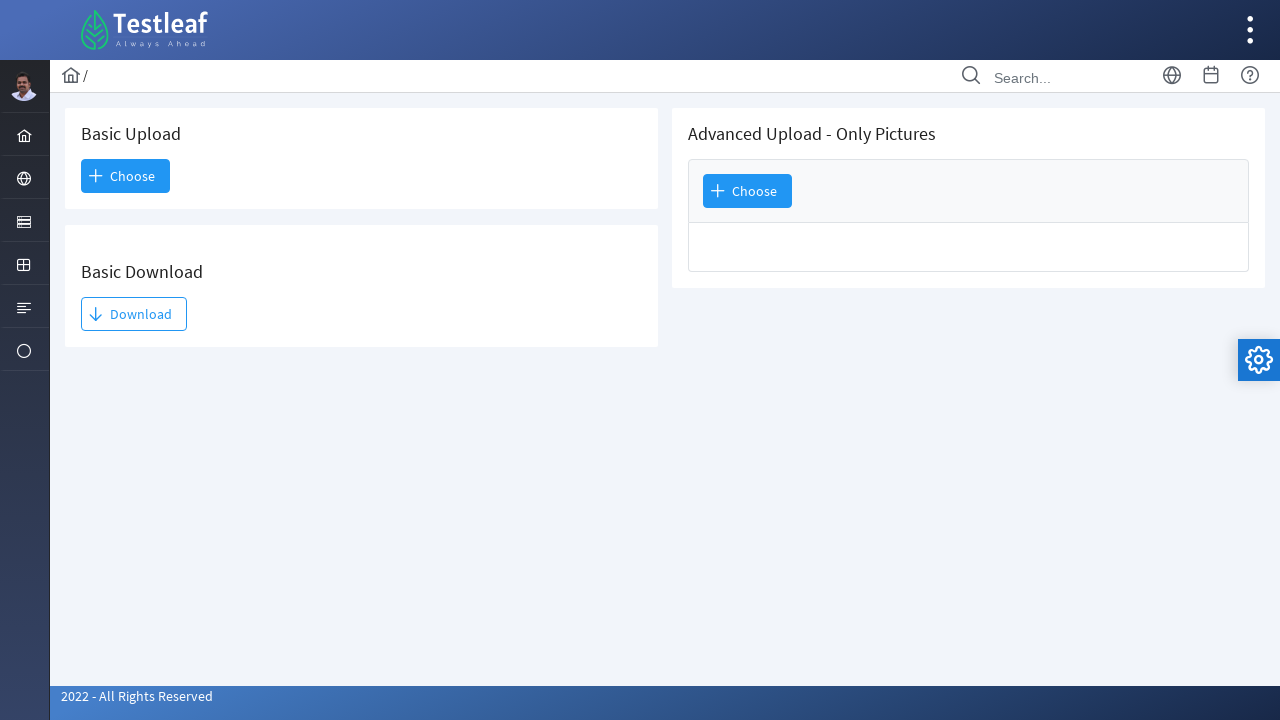

Clicked the download button at (134, 314) on #j_idt93\:j_idt95
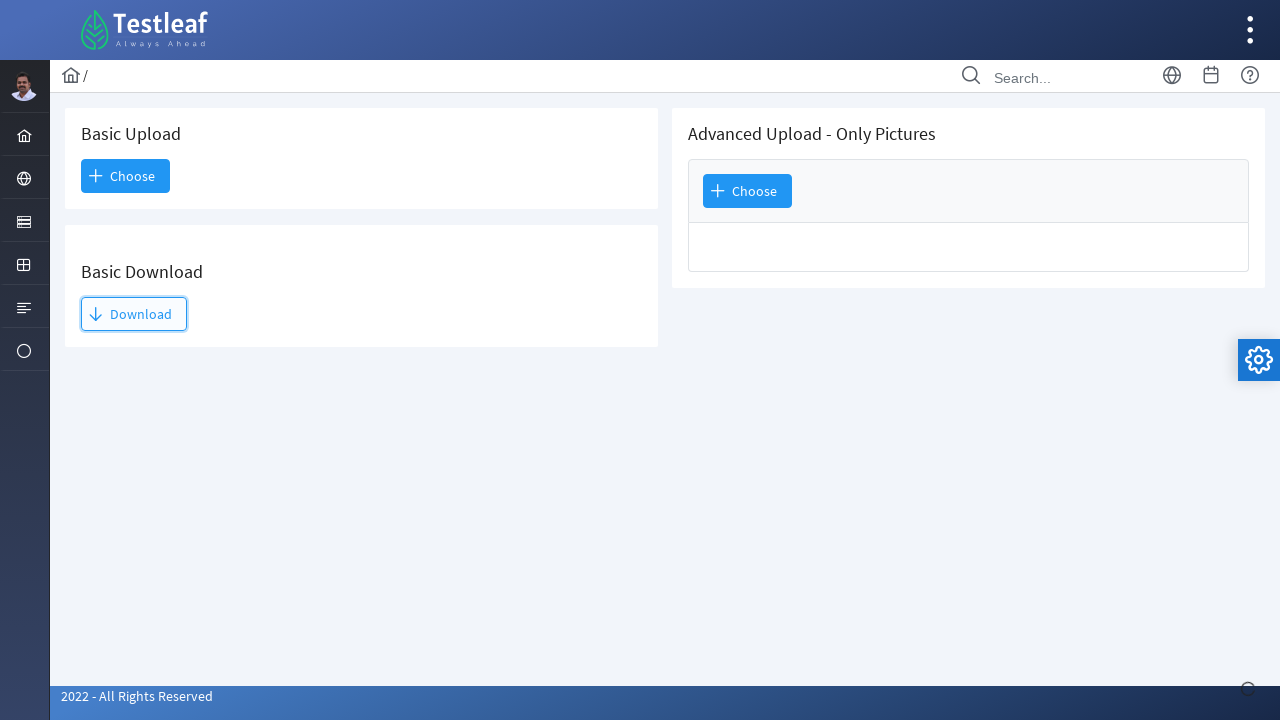

Waited 2 seconds for download to complete
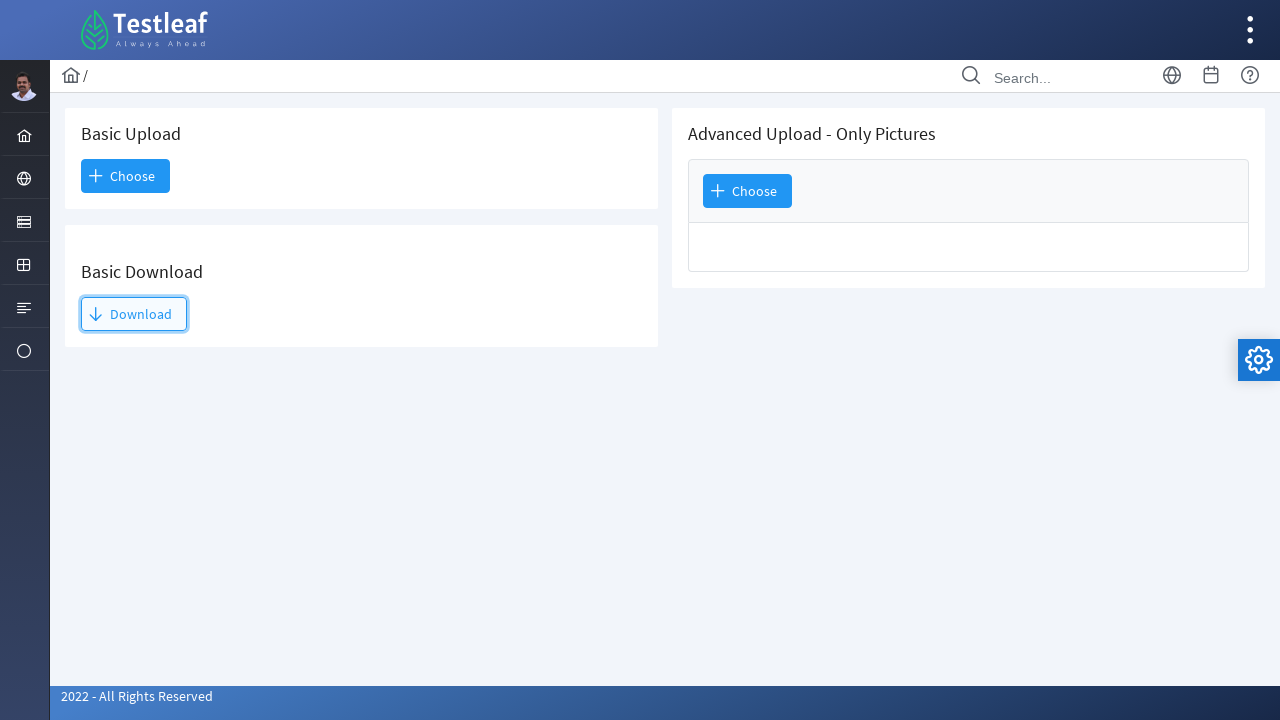

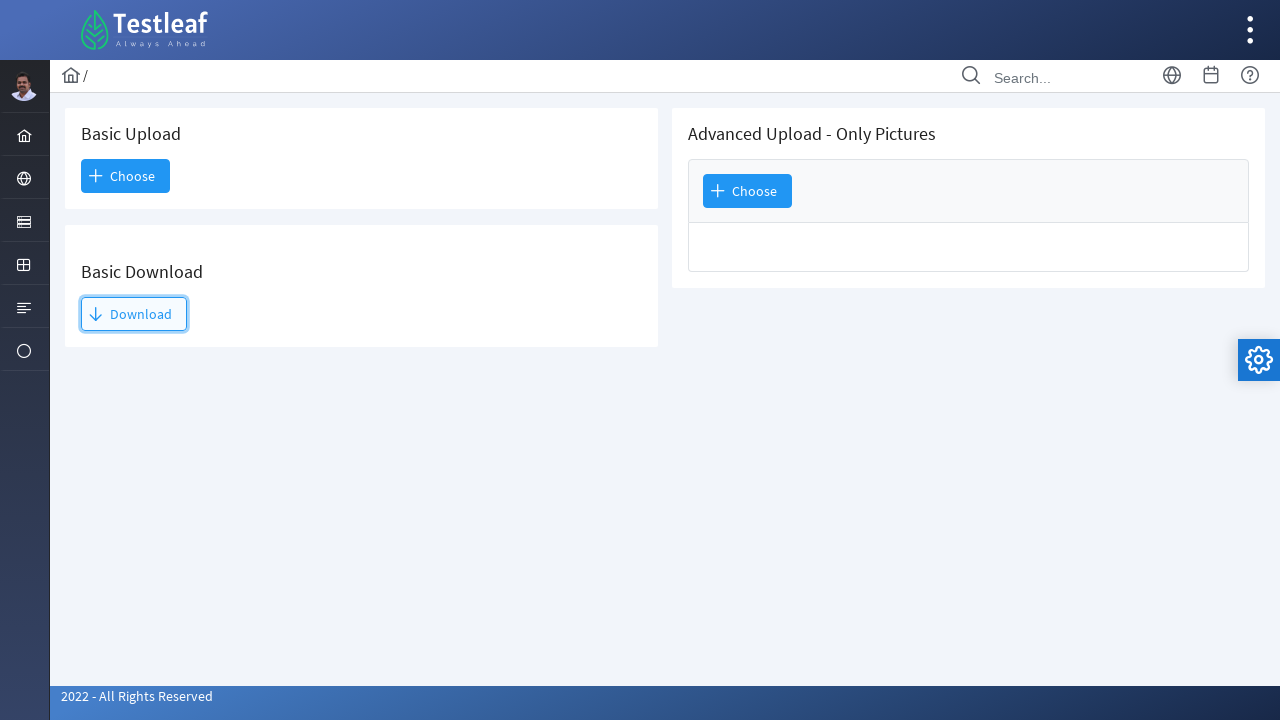